Tests clicking a checkbox using JavaScript execution on the Heroku test site's checkbox page

Starting URL: http://the-internet.herokuapp.com/checkboxes

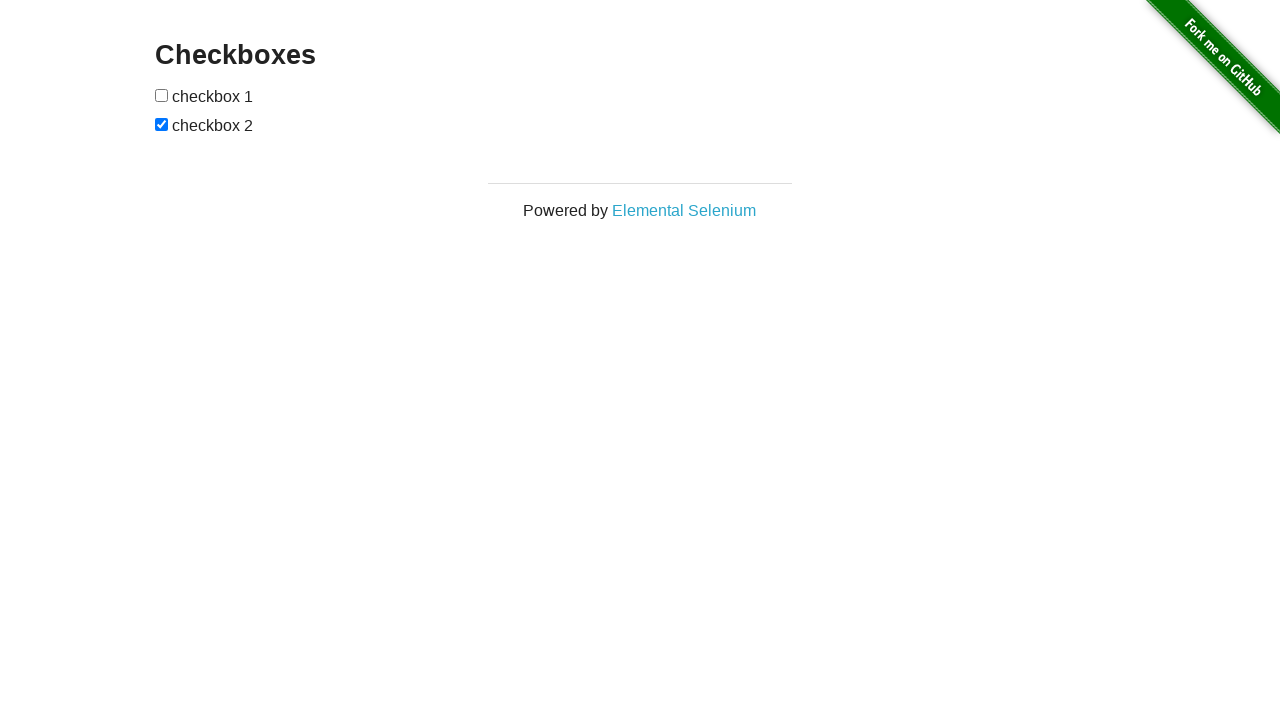

Waited for checkbox element to be present on the page
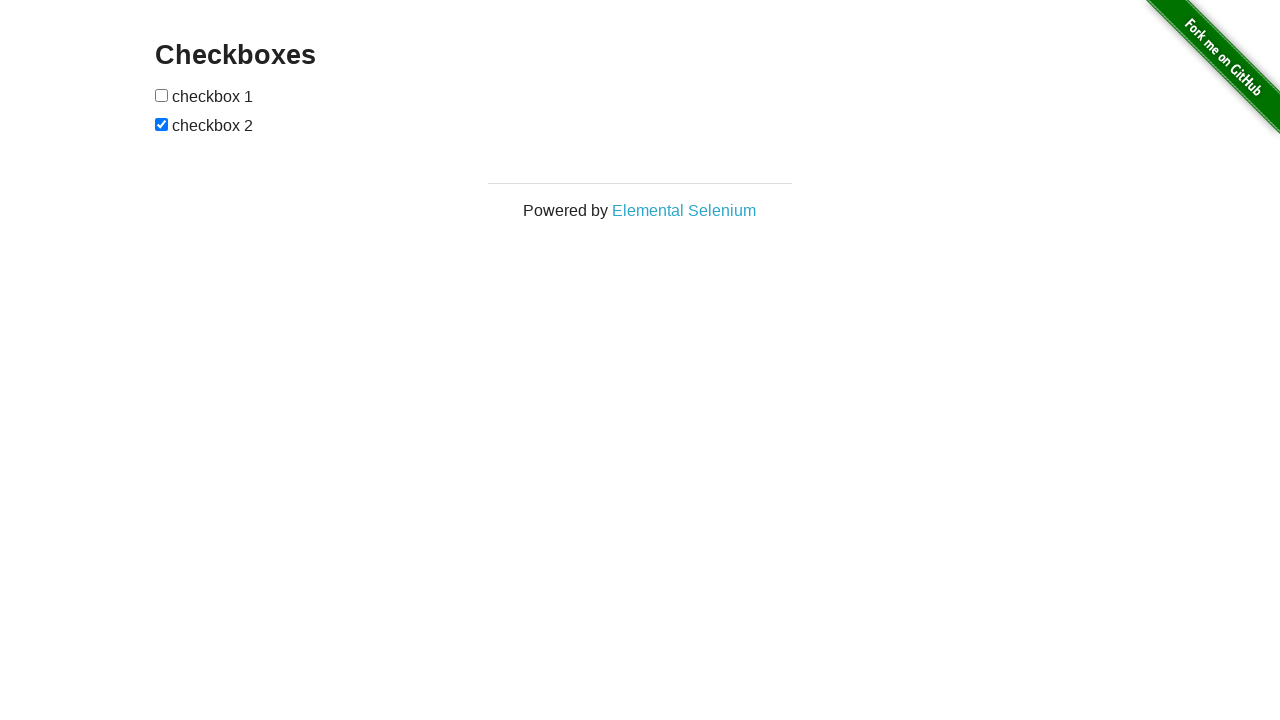

Clicked the checkbox using JavaScript execution at (162, 95) on #checkboxes input
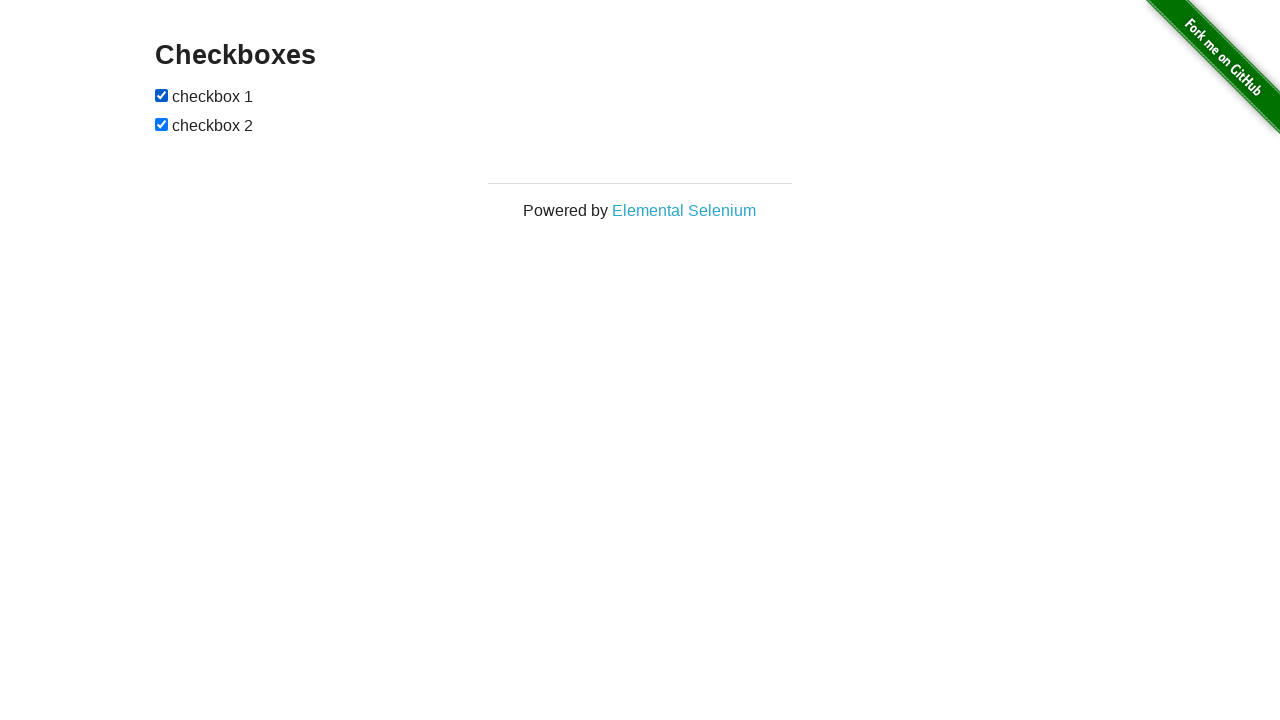

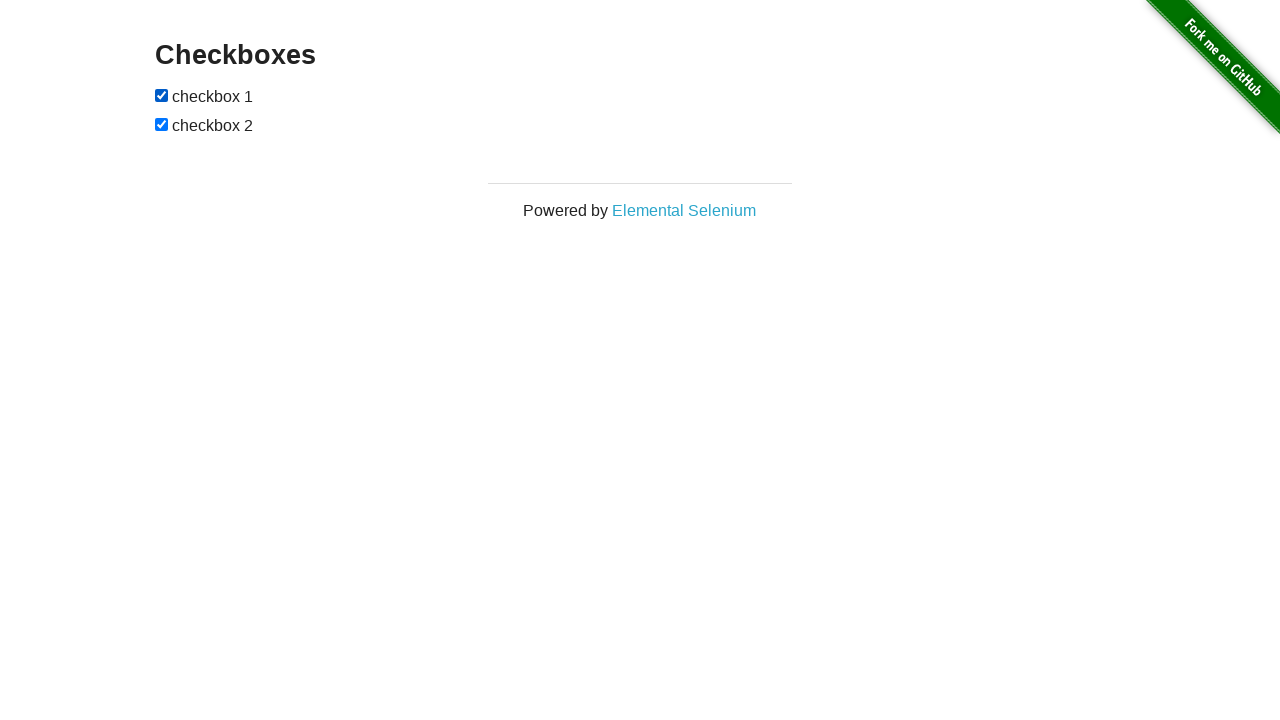